Tests drag and drop functionality by dragging an element and dropping it onto a target element on the jQuery UI demo page

Starting URL: https://jqueryui.com/droppable/

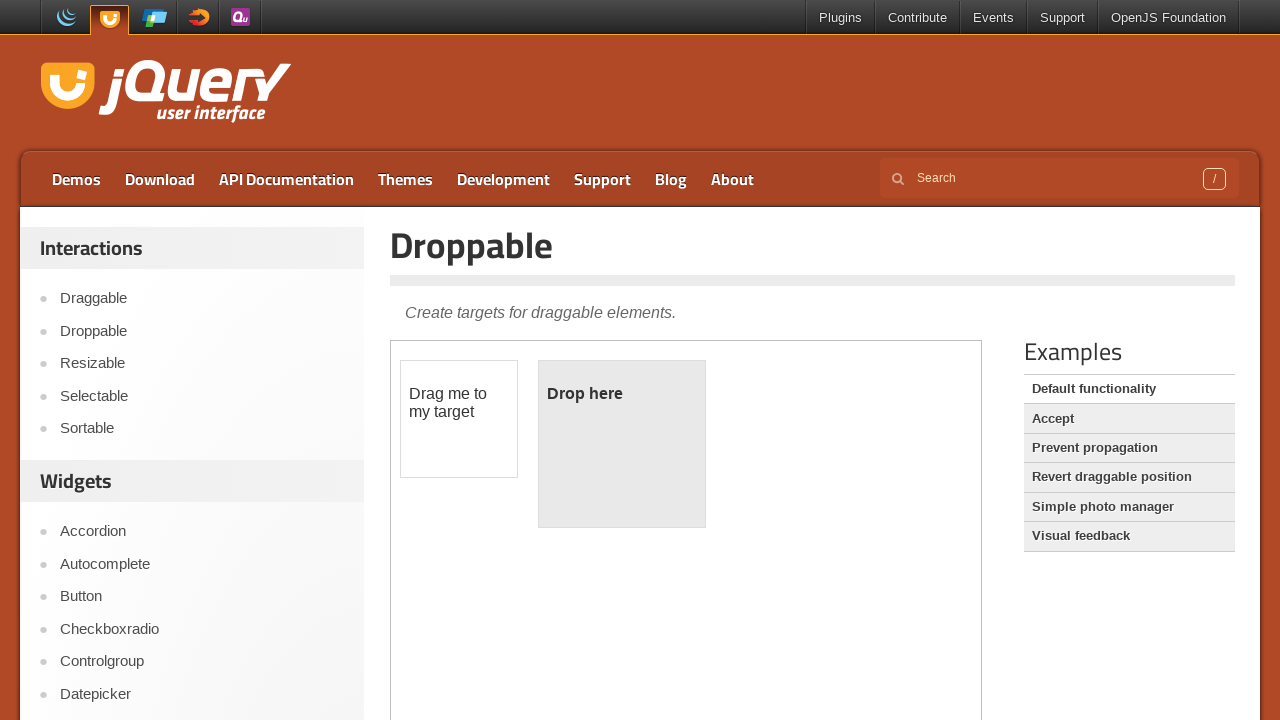

Located the demo iframe
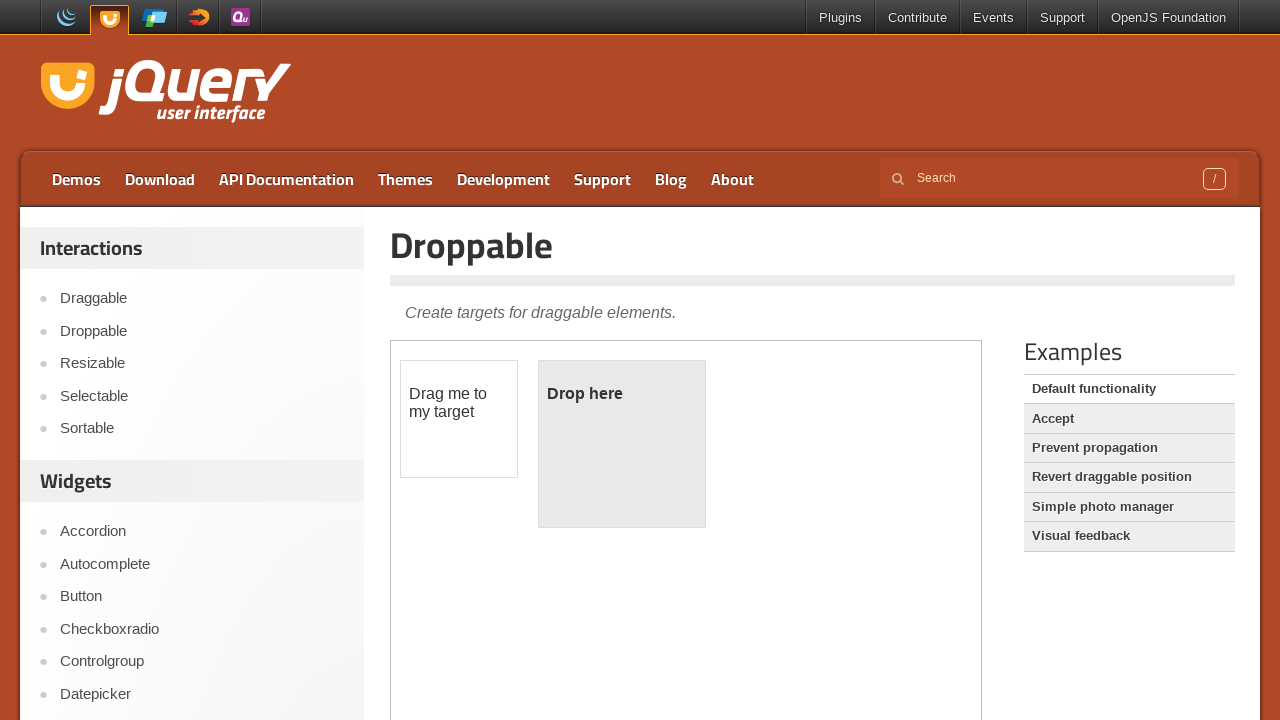

Located the draggable element
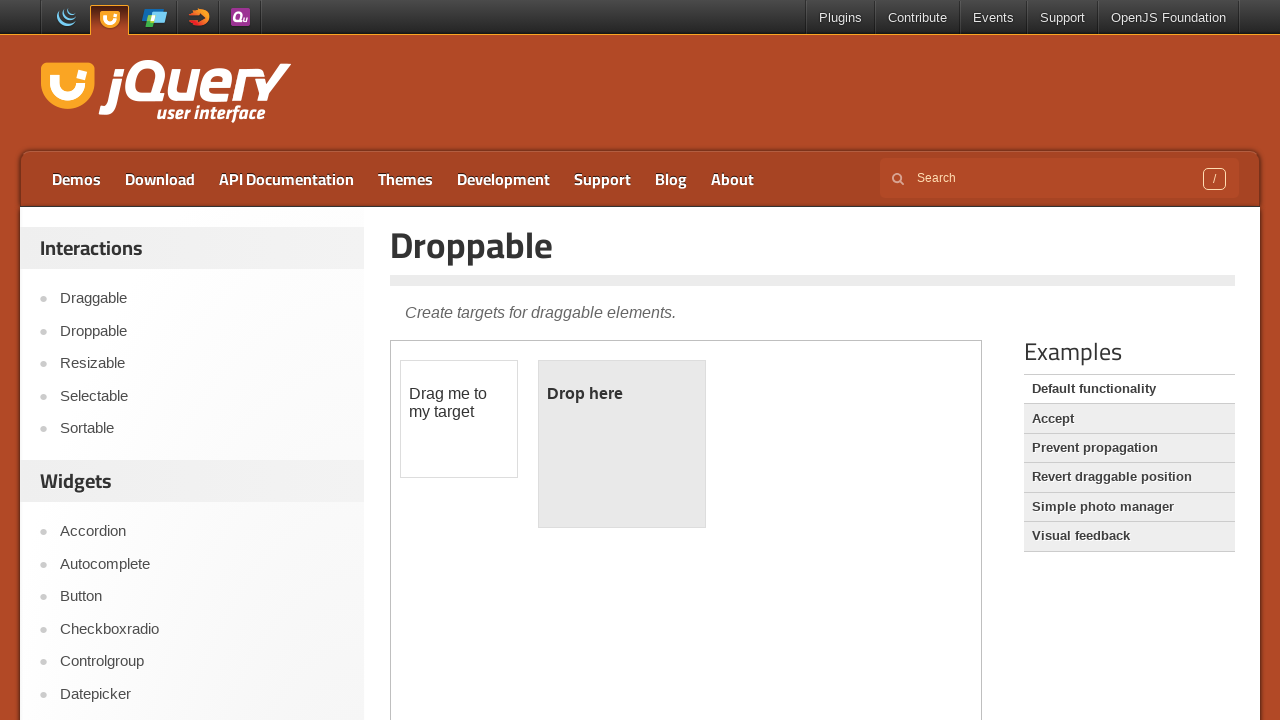

Located the droppable target element
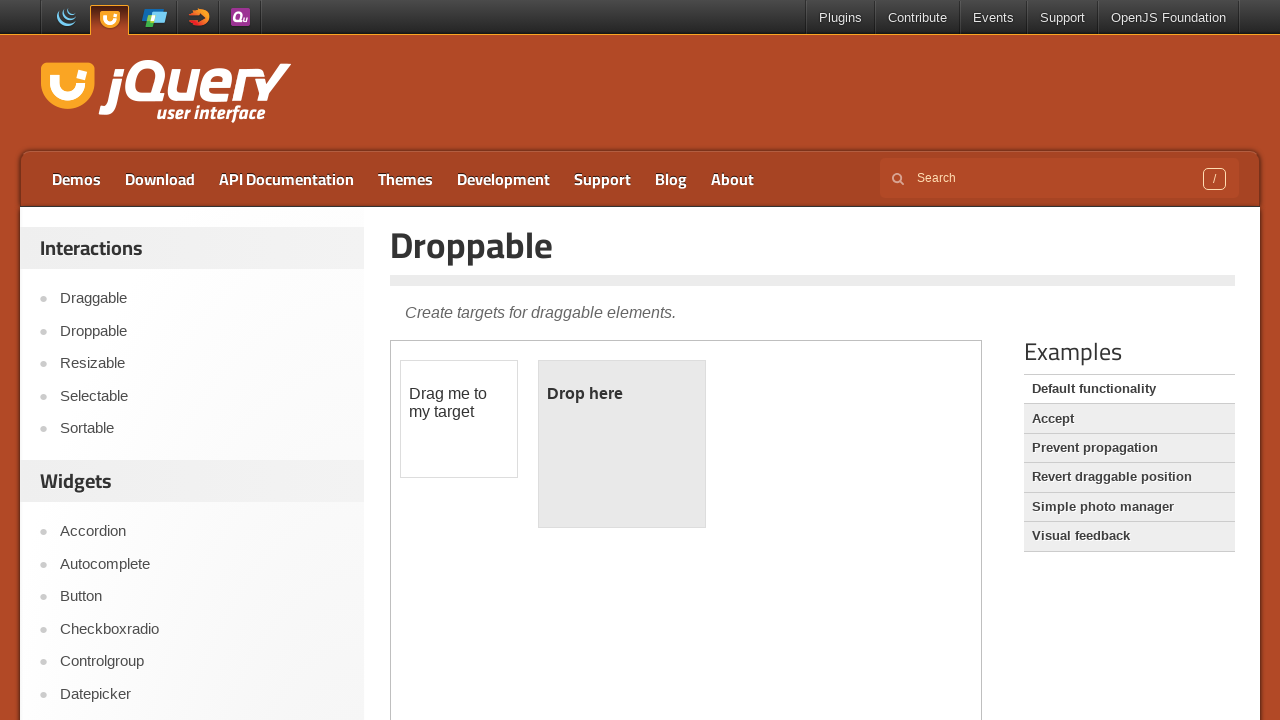

Dragged the draggable element onto the droppable target at (622, 444)
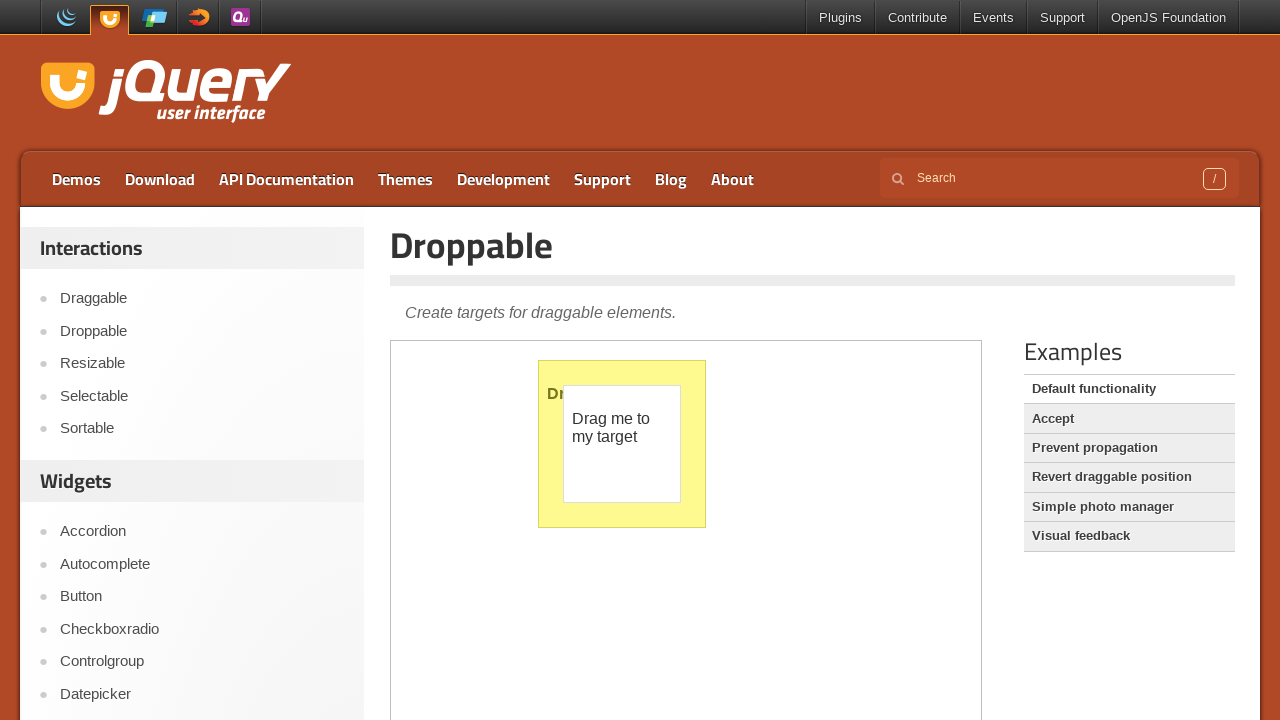

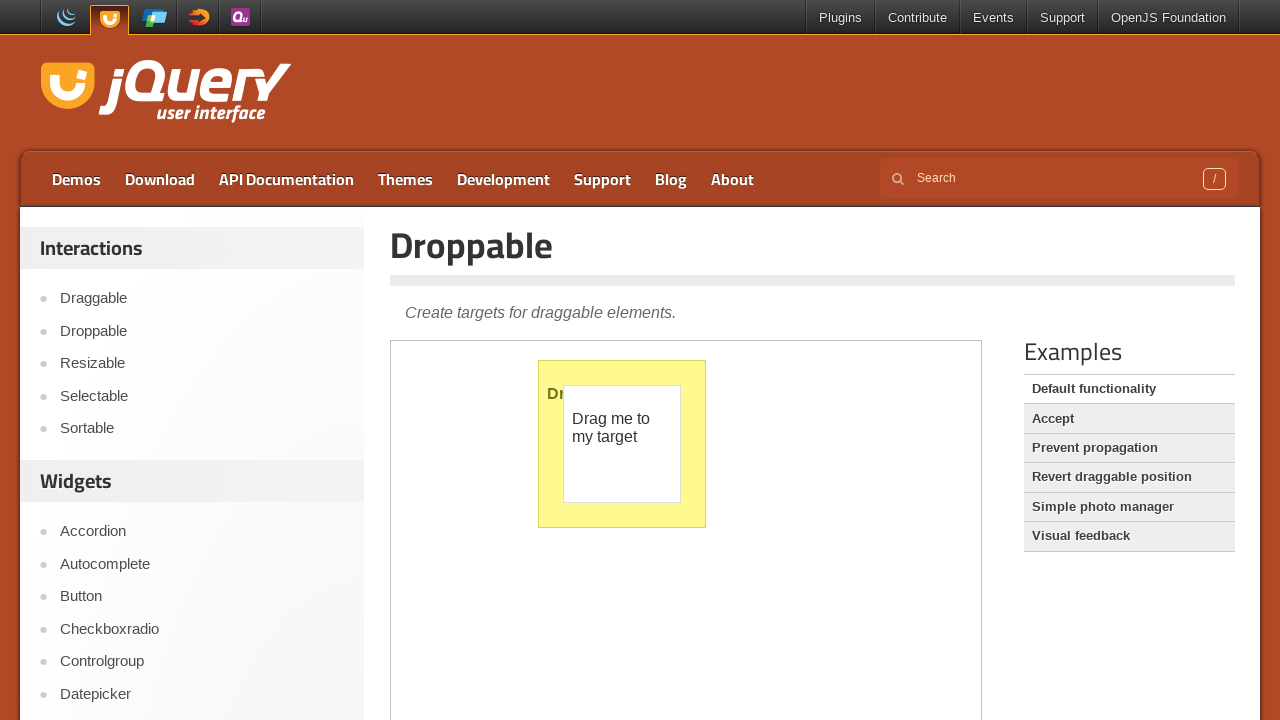